Tests that the clear completed button displays the correct text

Starting URL: https://demo.playwright.dev/todomvc

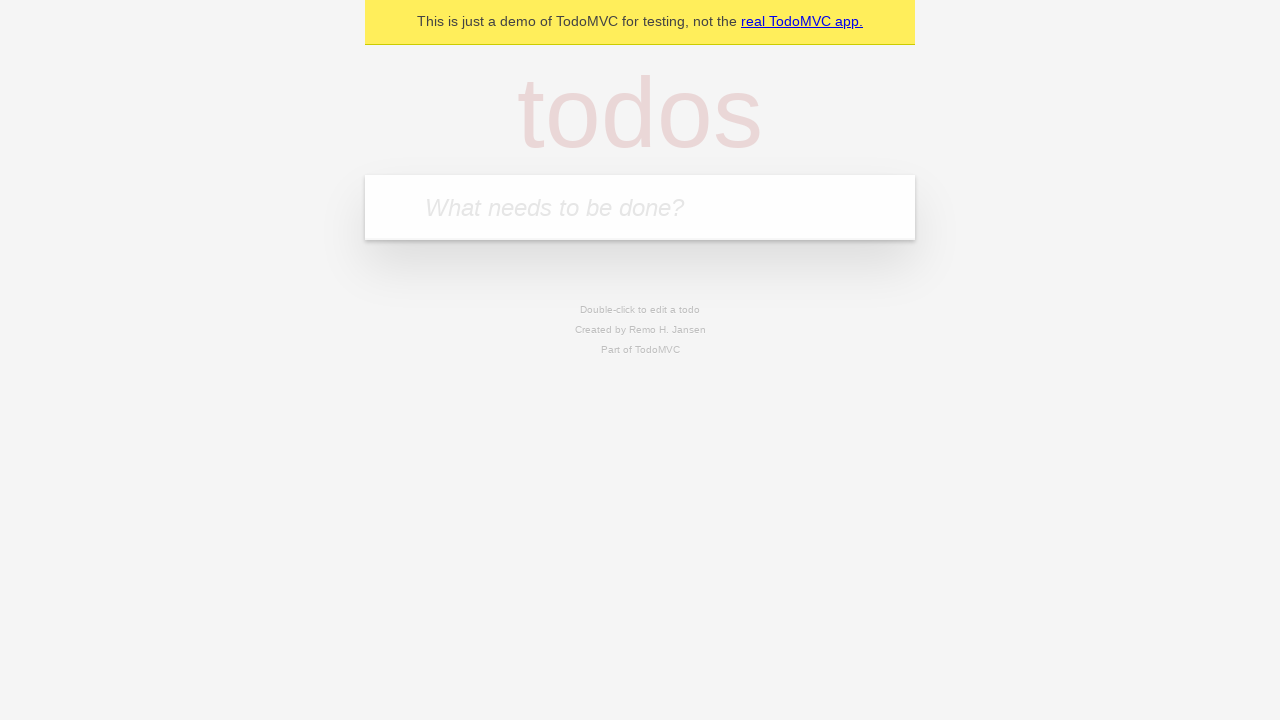

Filled first todo input with 'buy some cheese' on .new-todo
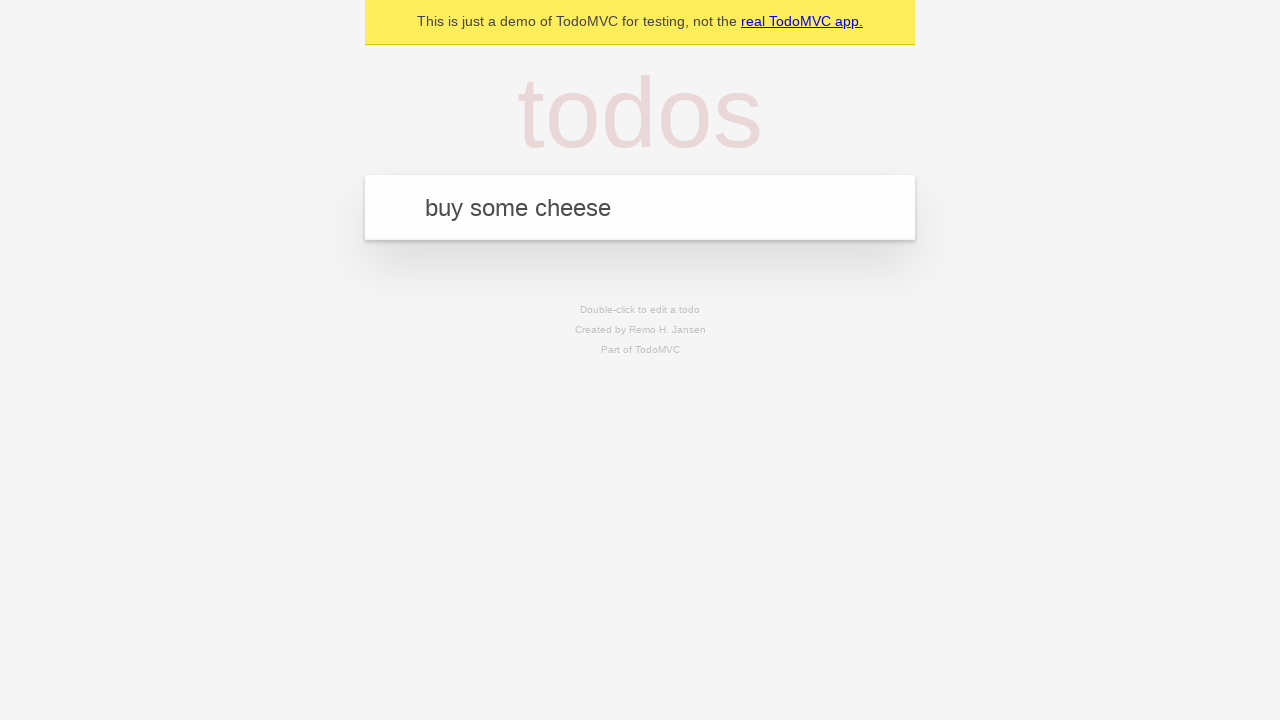

Pressed Enter to create first todo on .new-todo
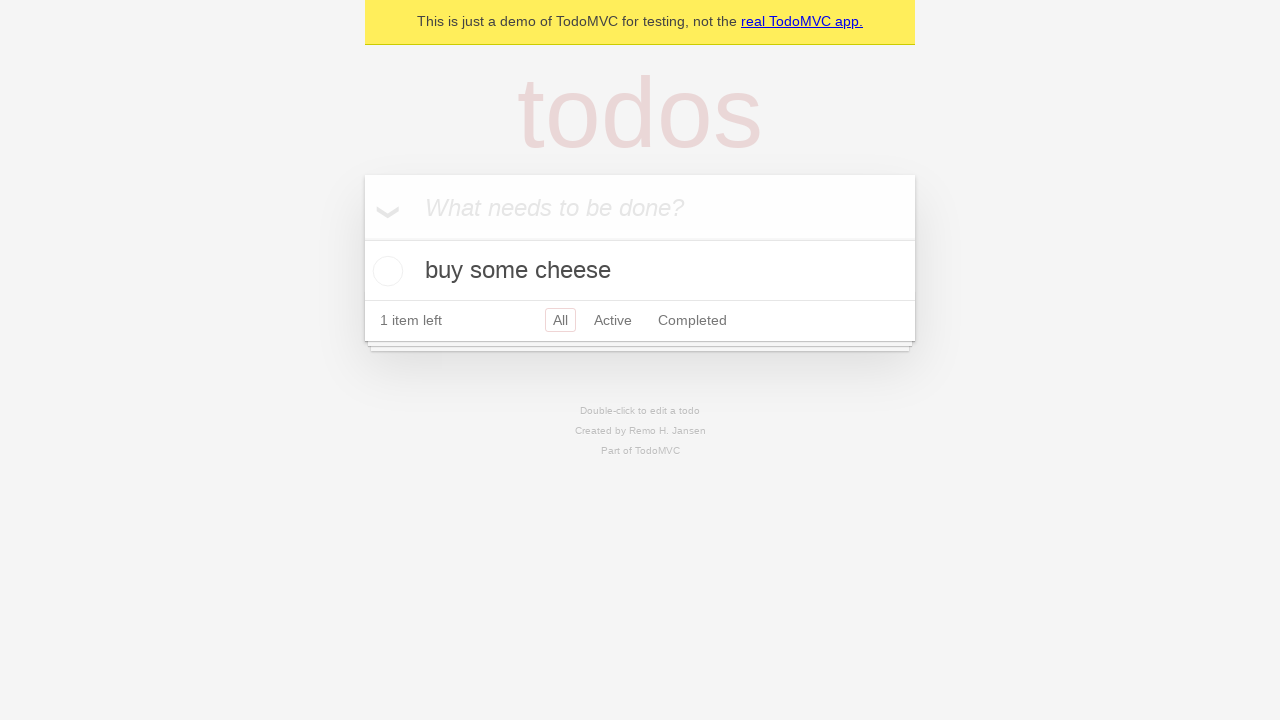

Filled second todo input with 'feed the cat' on .new-todo
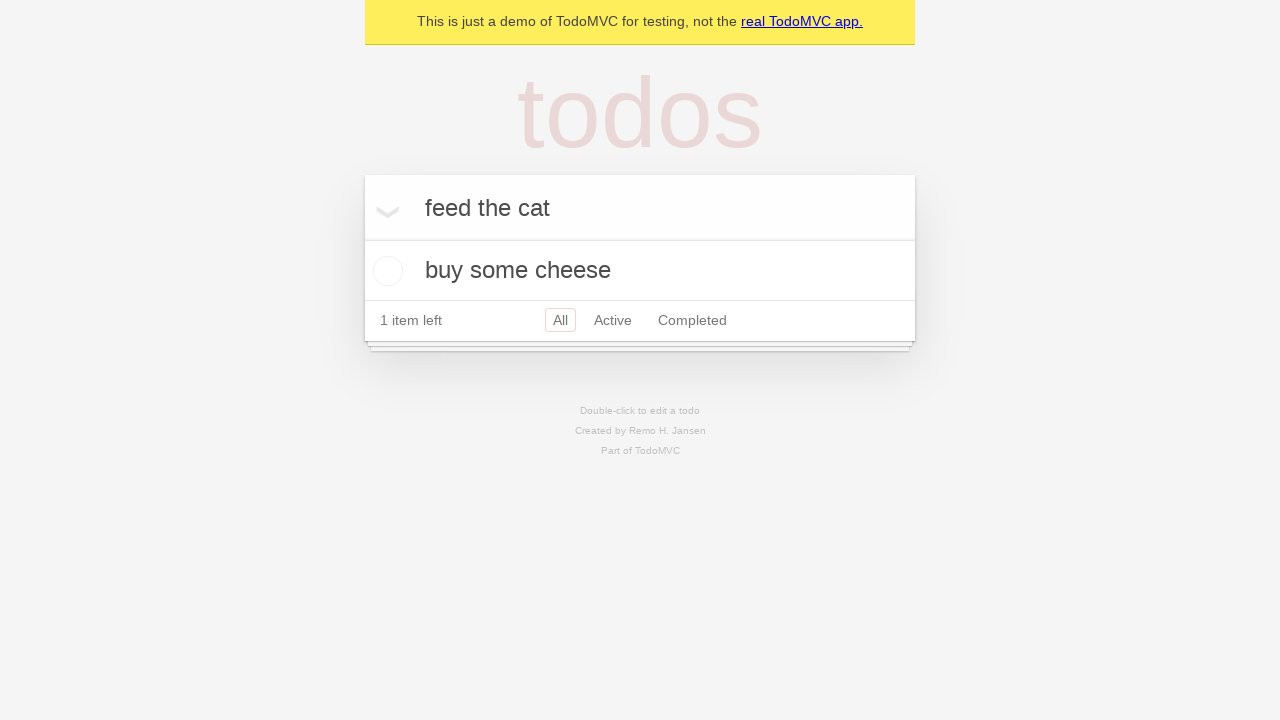

Pressed Enter to create second todo on .new-todo
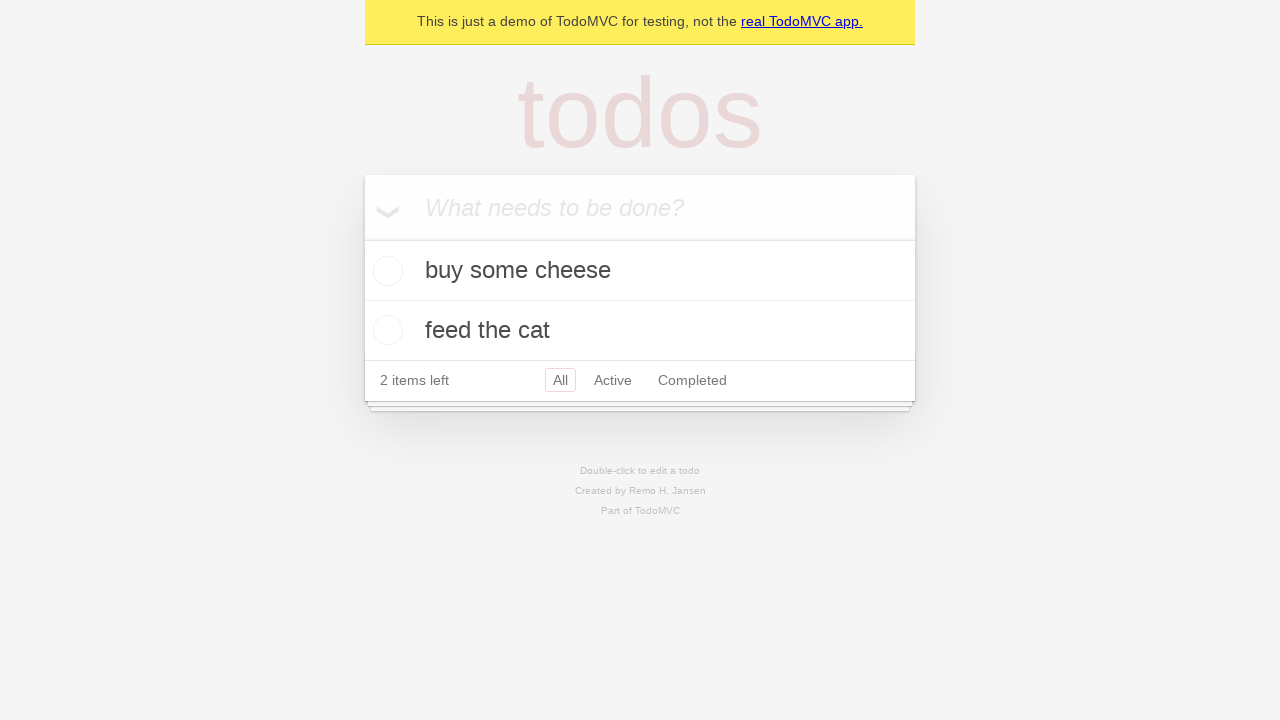

Filled third todo input with 'book a doctors appointment' on .new-todo
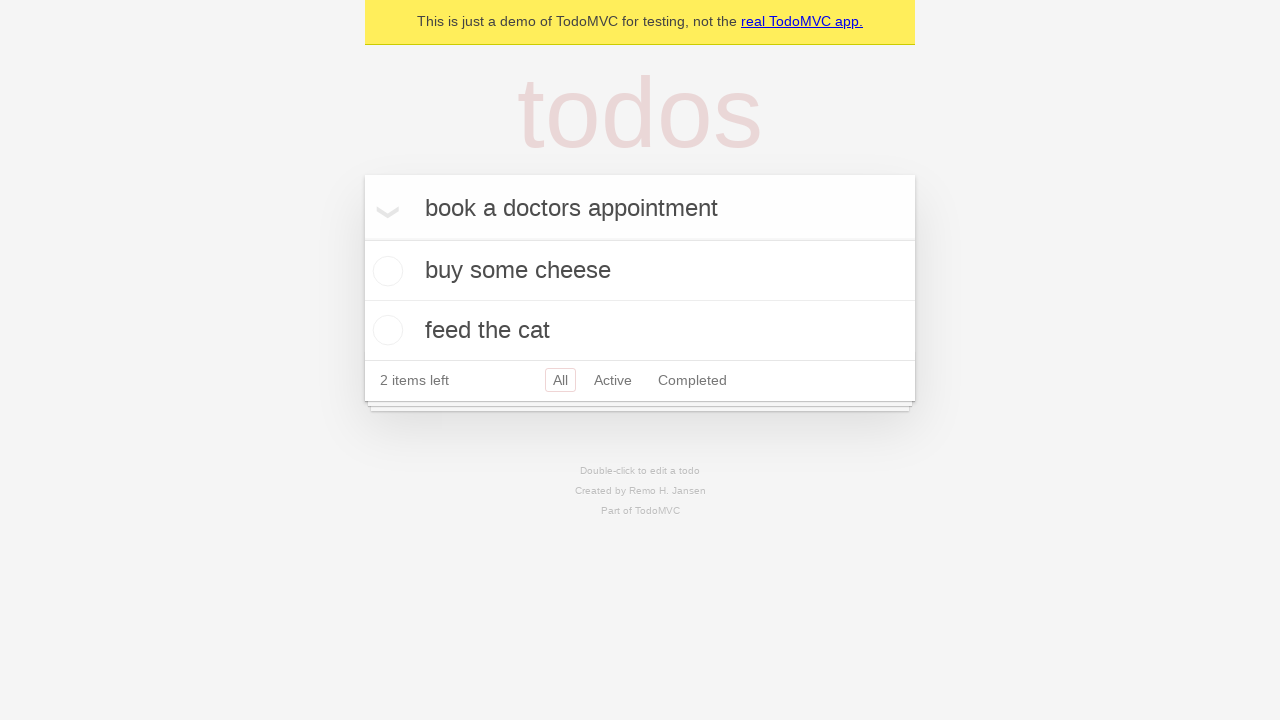

Pressed Enter to create third todo on .new-todo
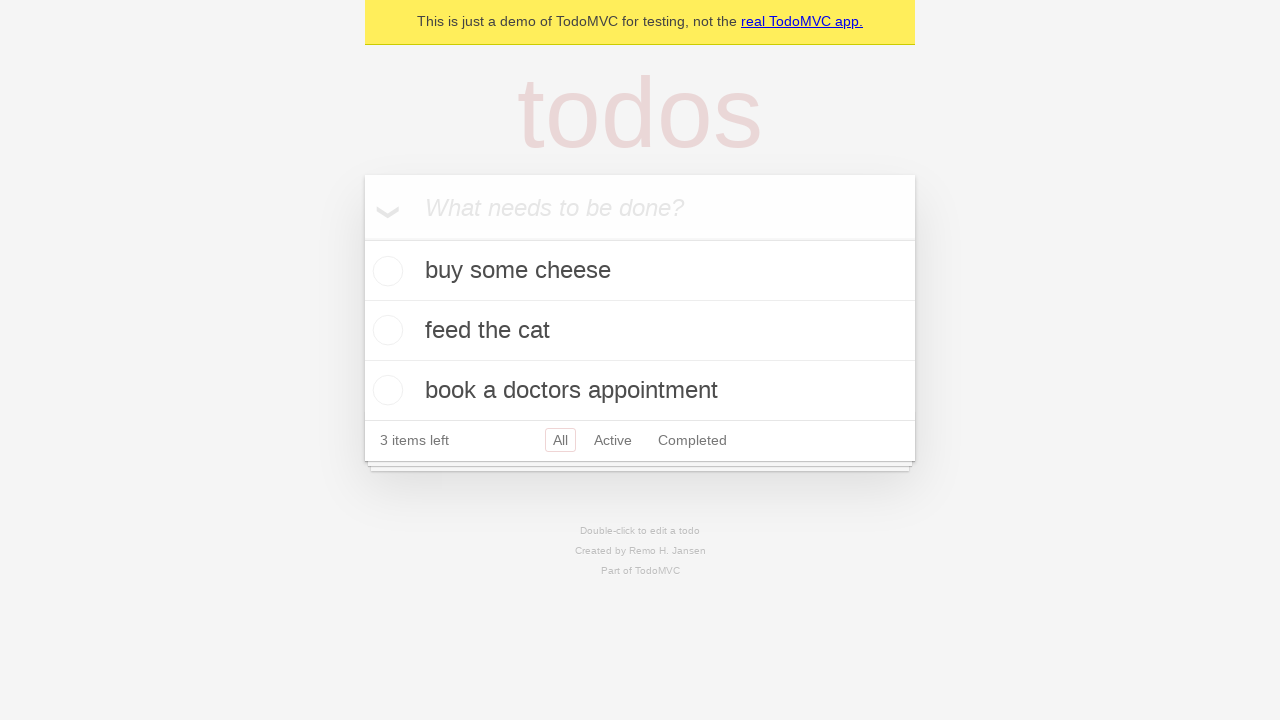

Checked the first todo item as completed at (385, 271) on .todo-list li .toggle >> nth=0
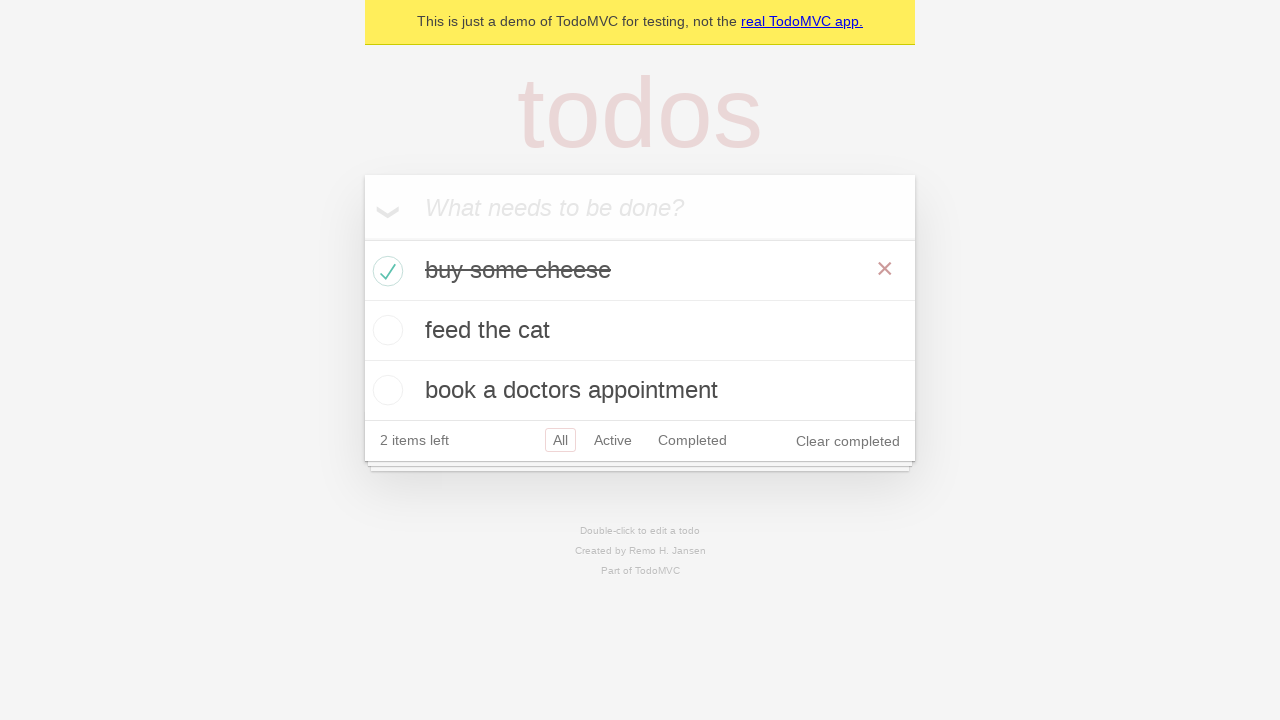

Clear completed button appeared
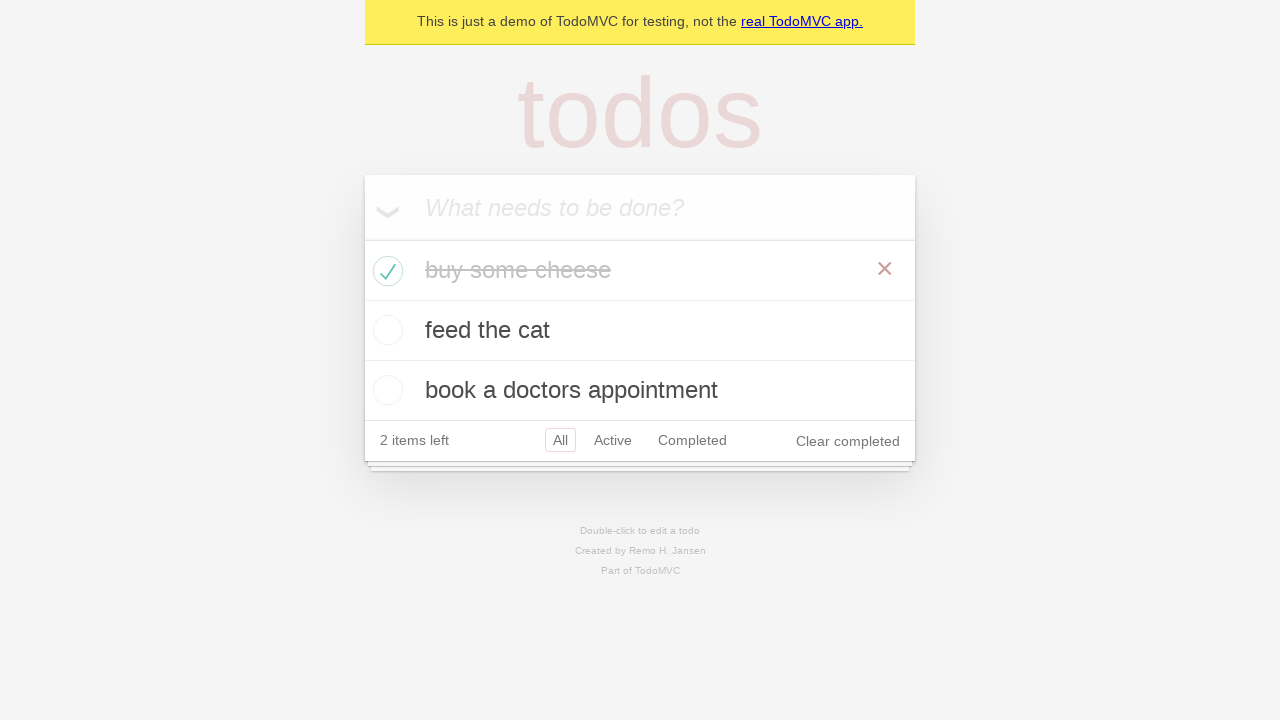

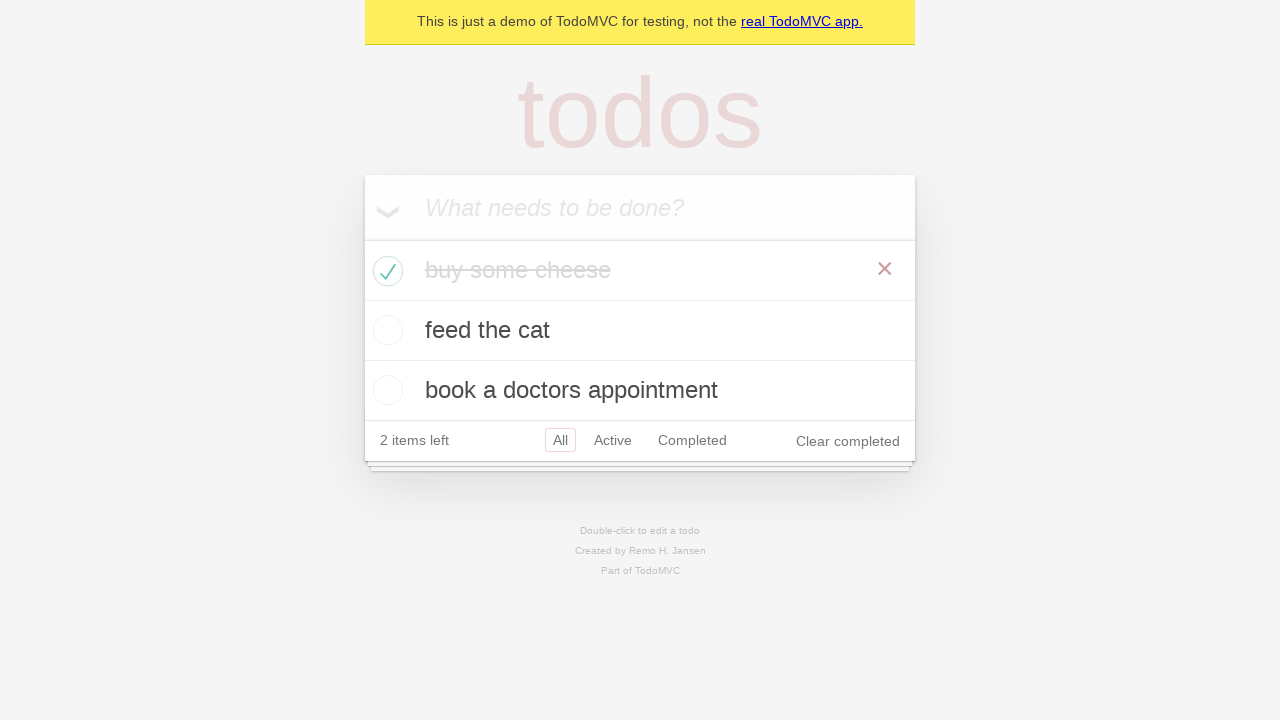